Fills out a practice form with first name, last name, and email fields, then attempts to submit the form

Starting URL: https://demoqa.com/automation-practice-form

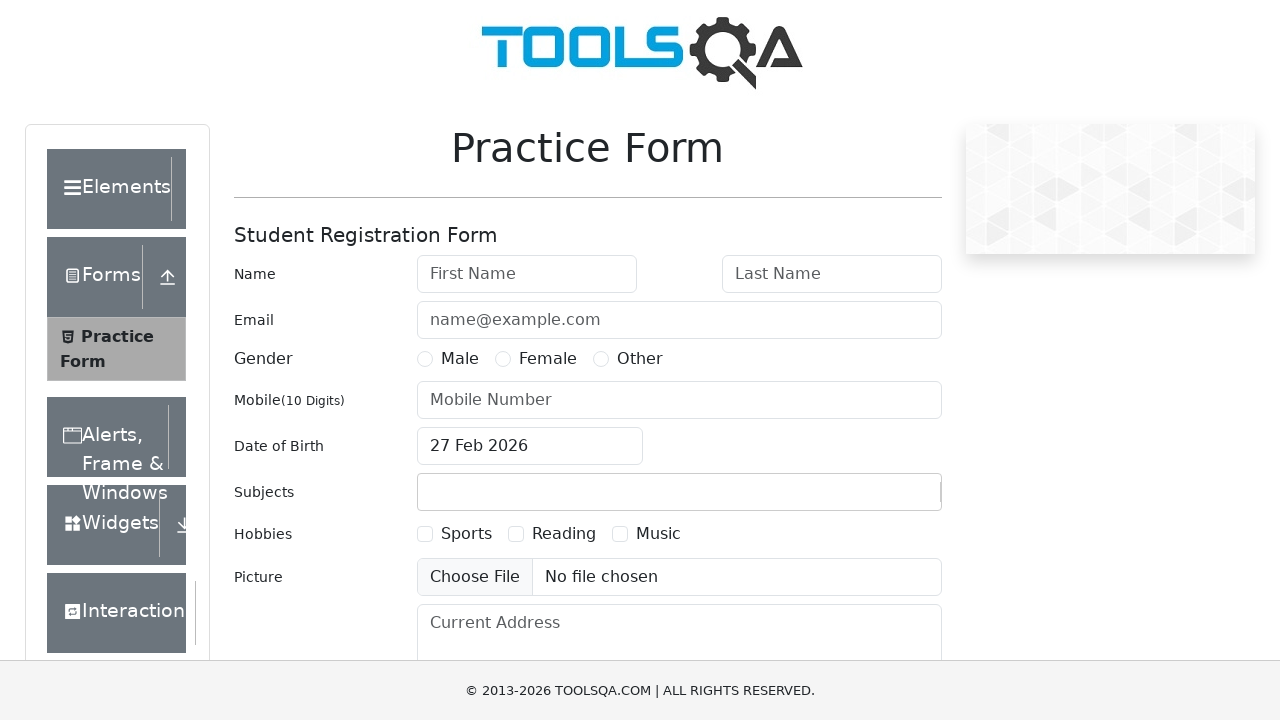

Filled first name field with 'Juan Cruz' on #firstName
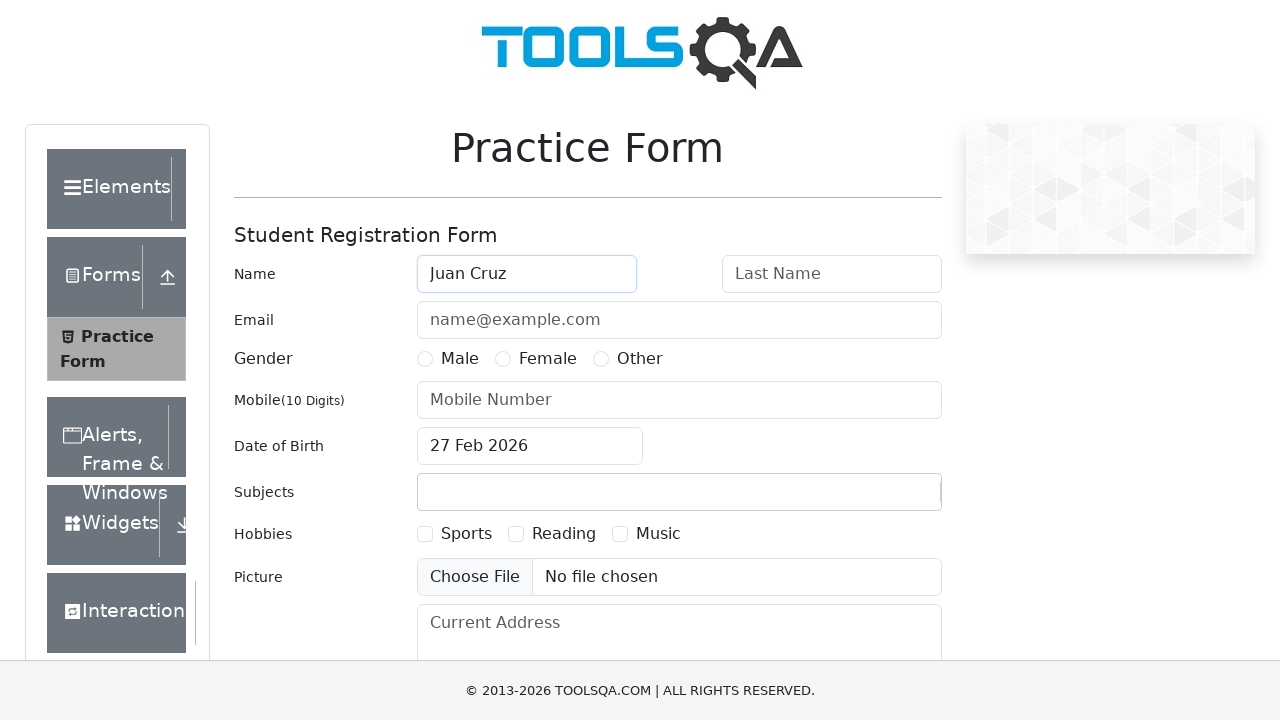

Filled last name field with 'Mouhape' on #lastName
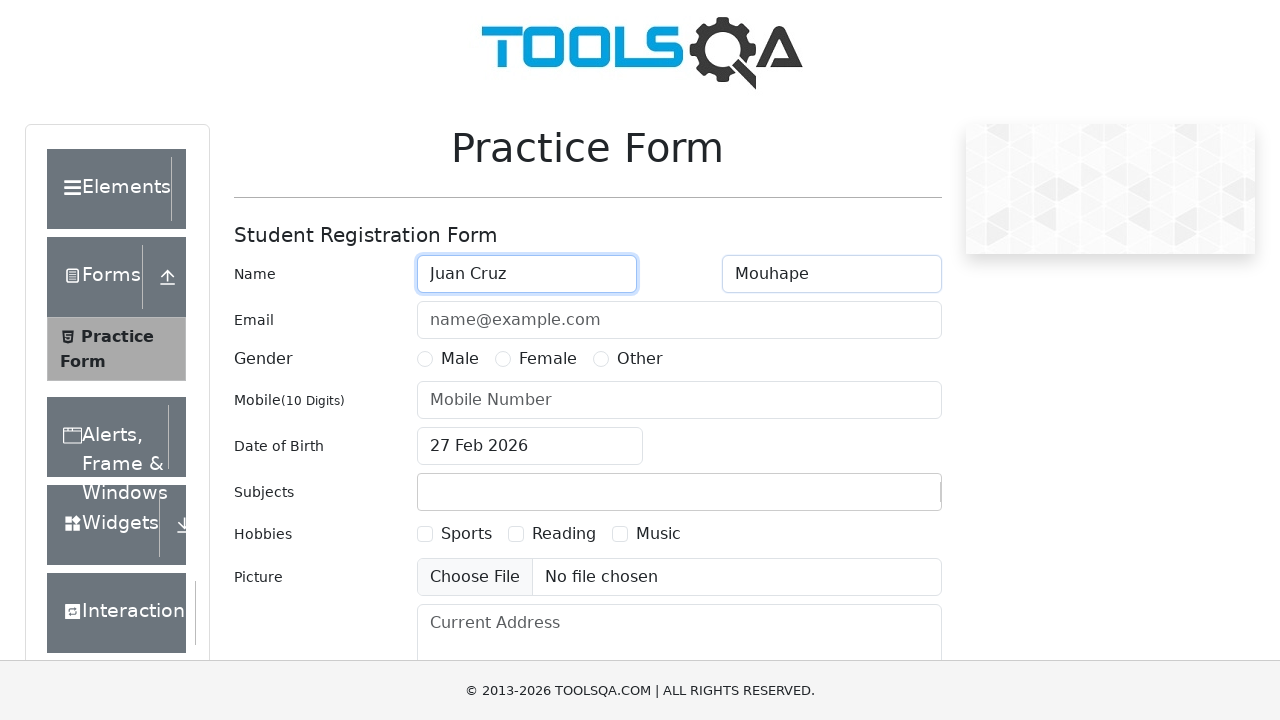

Filled email field with 'testuser847@example.com' on #userEmail
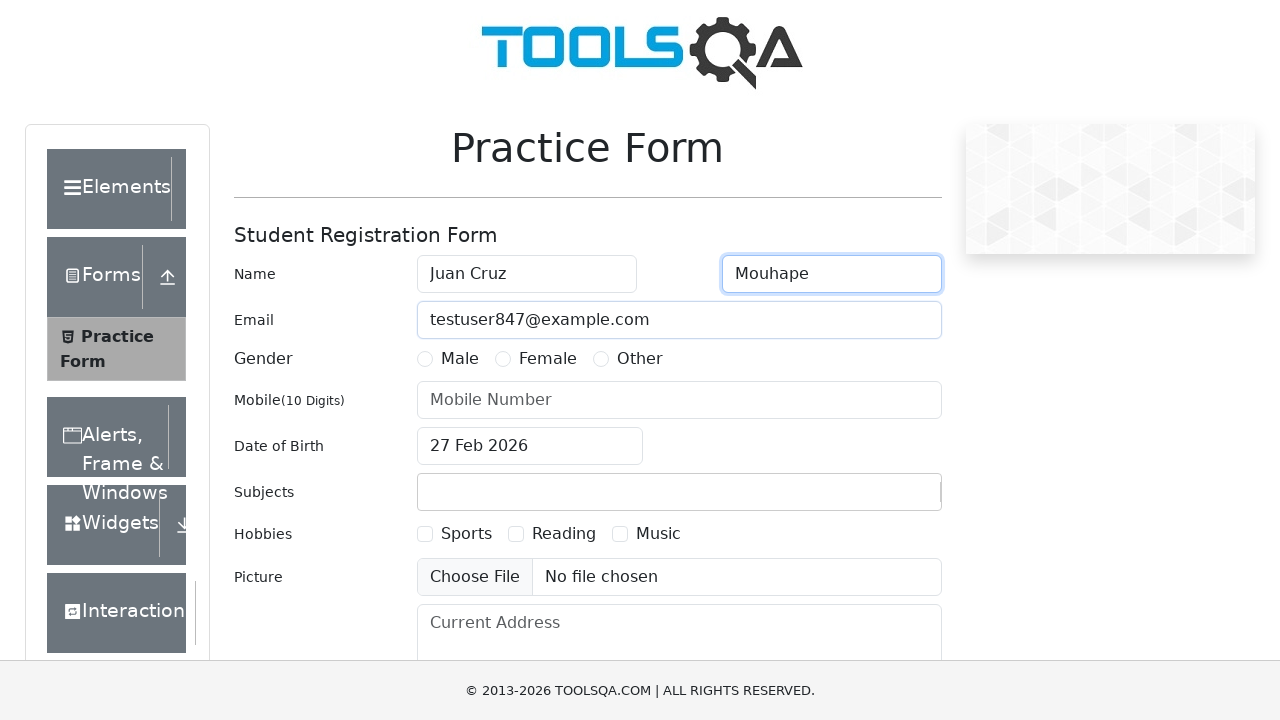

Scrolled to submit button
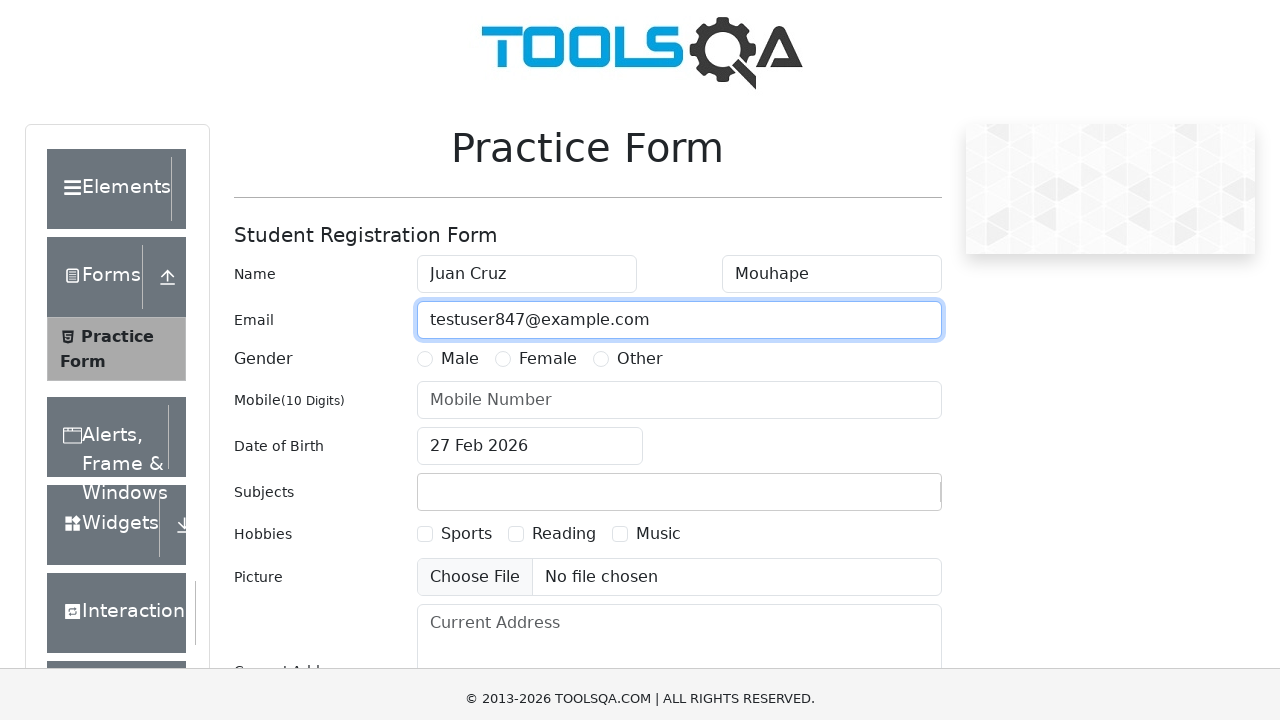

Clicked submit button to submit the practice form
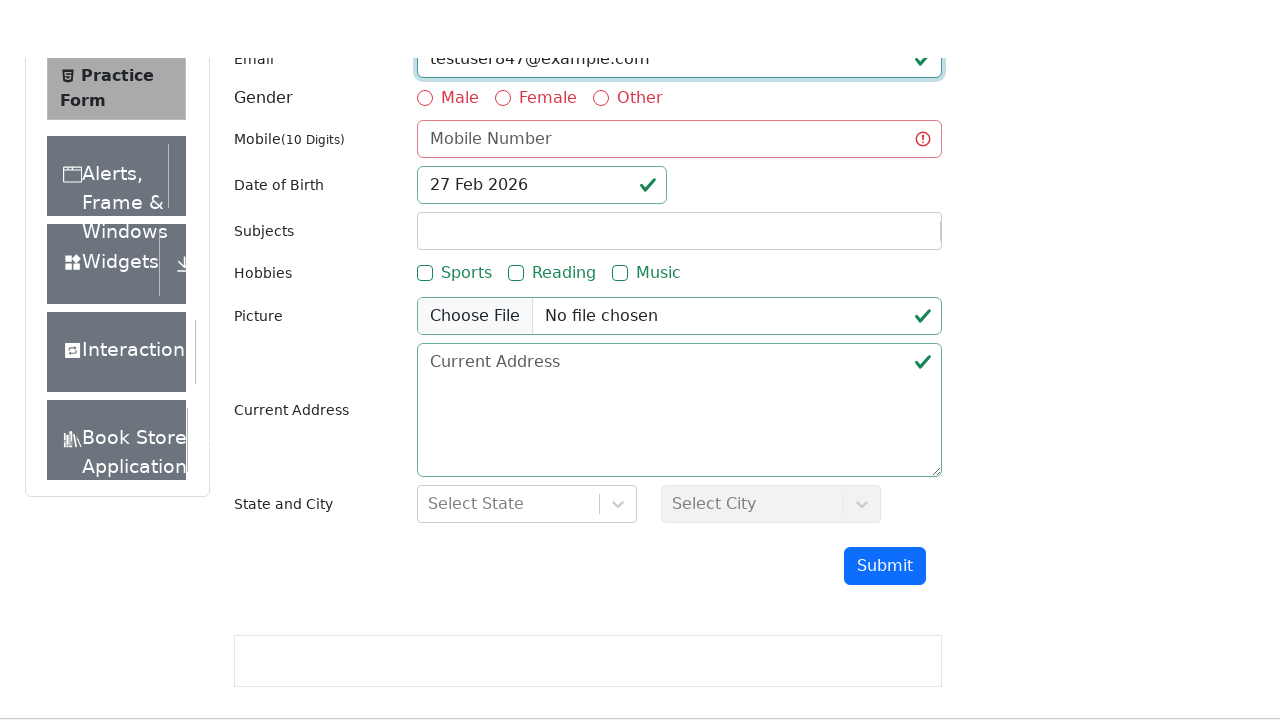

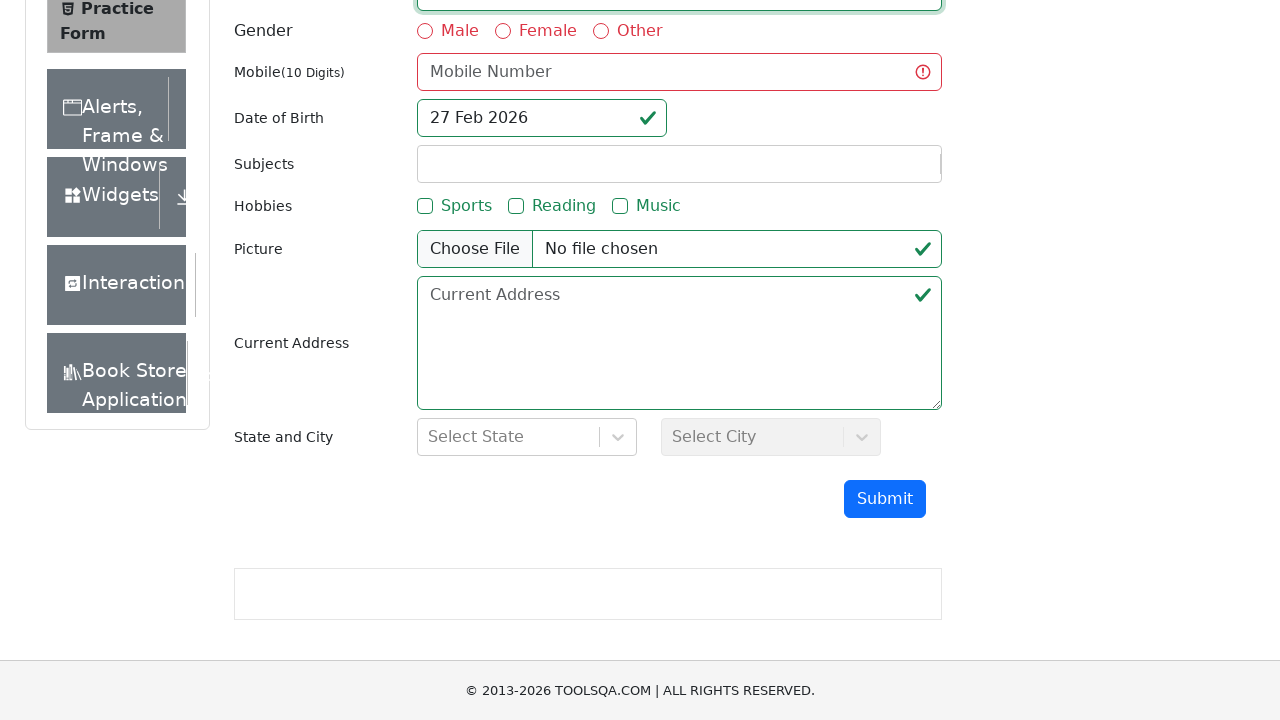